Tests a text input form by filling a textarea with the text "get()" and clicking the submit button on a GitHub Pages practice site.

Starting URL: https://suninjuly.github.io/text_input_task.html

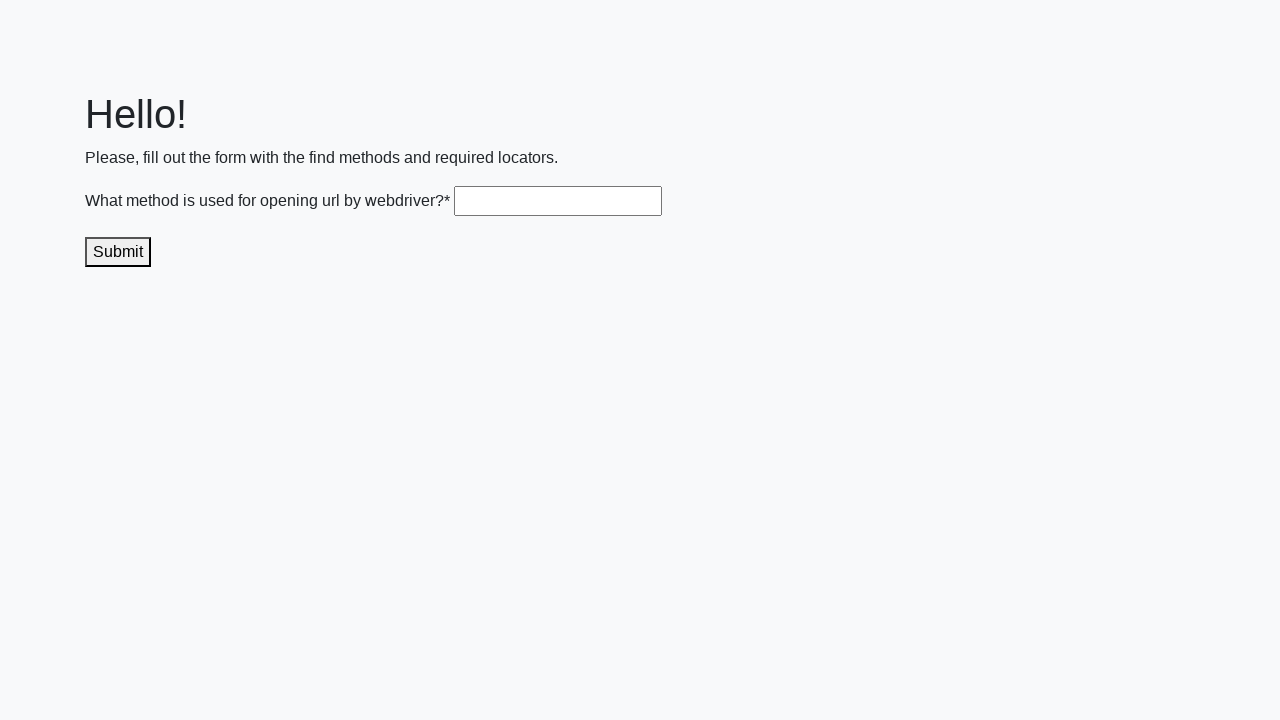

Filled textarea with 'get()' on .textarea
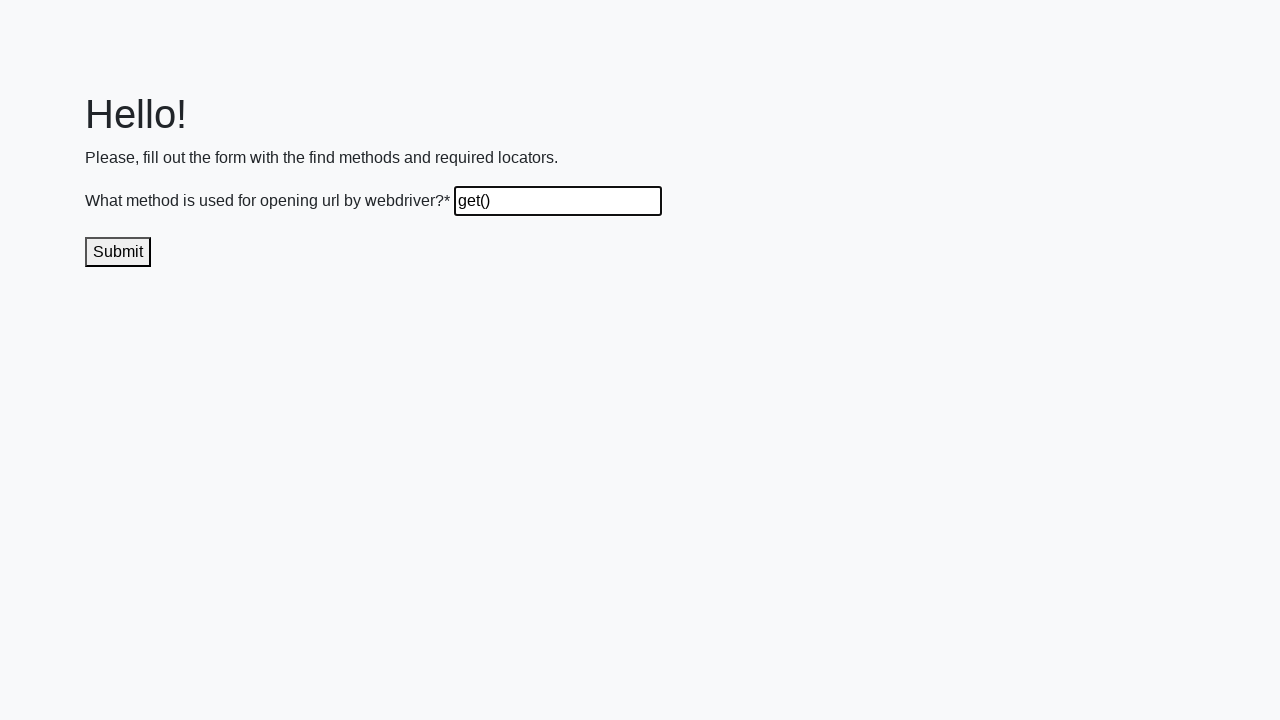

Clicked submit button at (118, 252) on .submit-submission
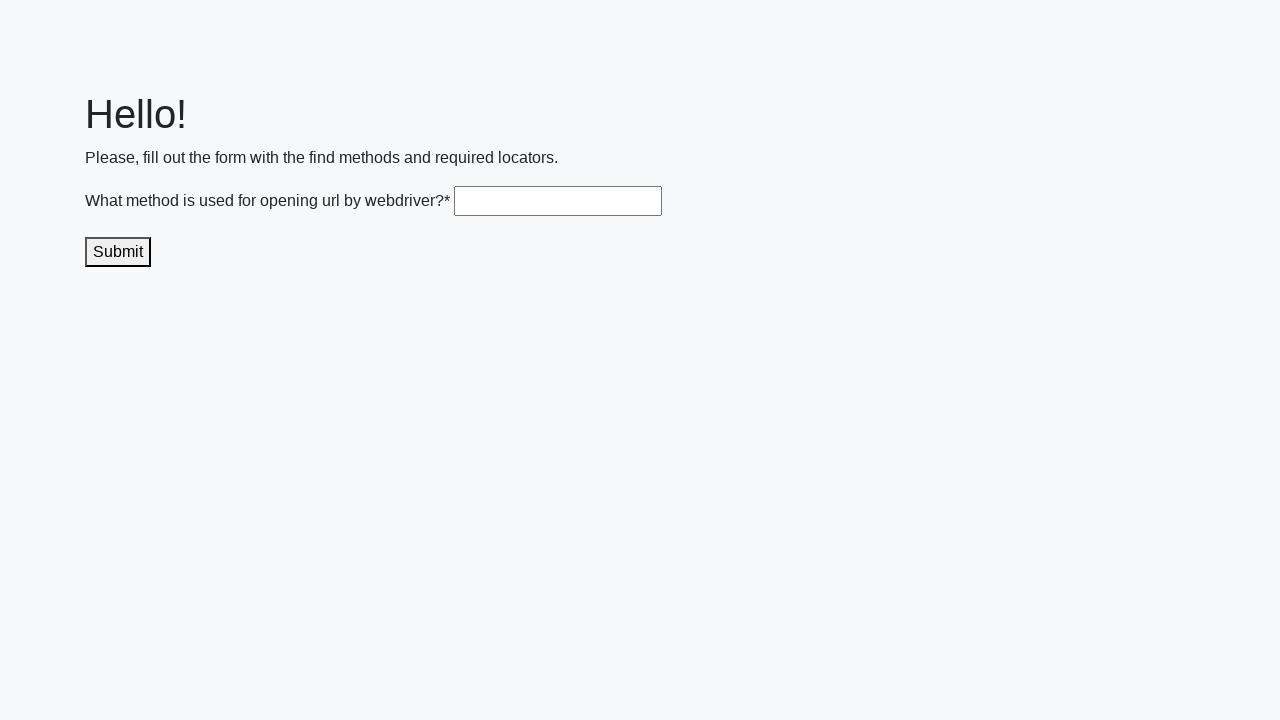

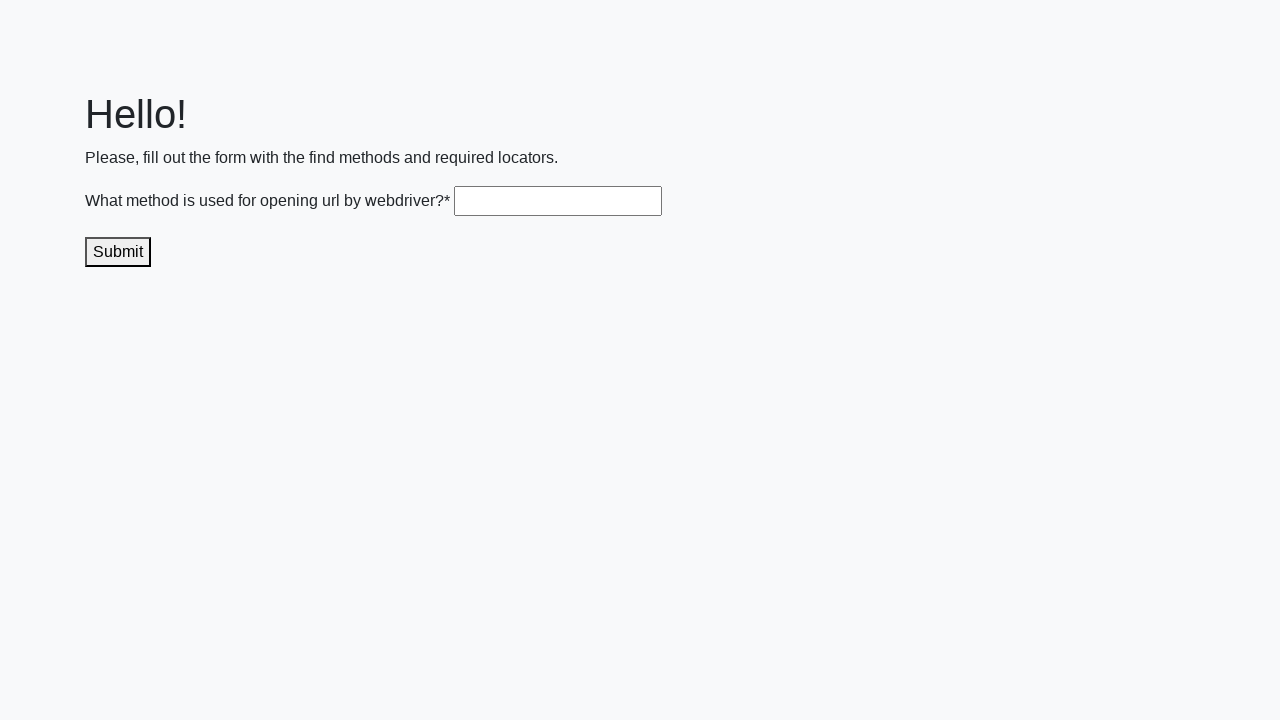